Tests selecting multiple options from a multi-select dropdown by selecting two superhero options

Starting URL: https://letcode.in/dropdowns

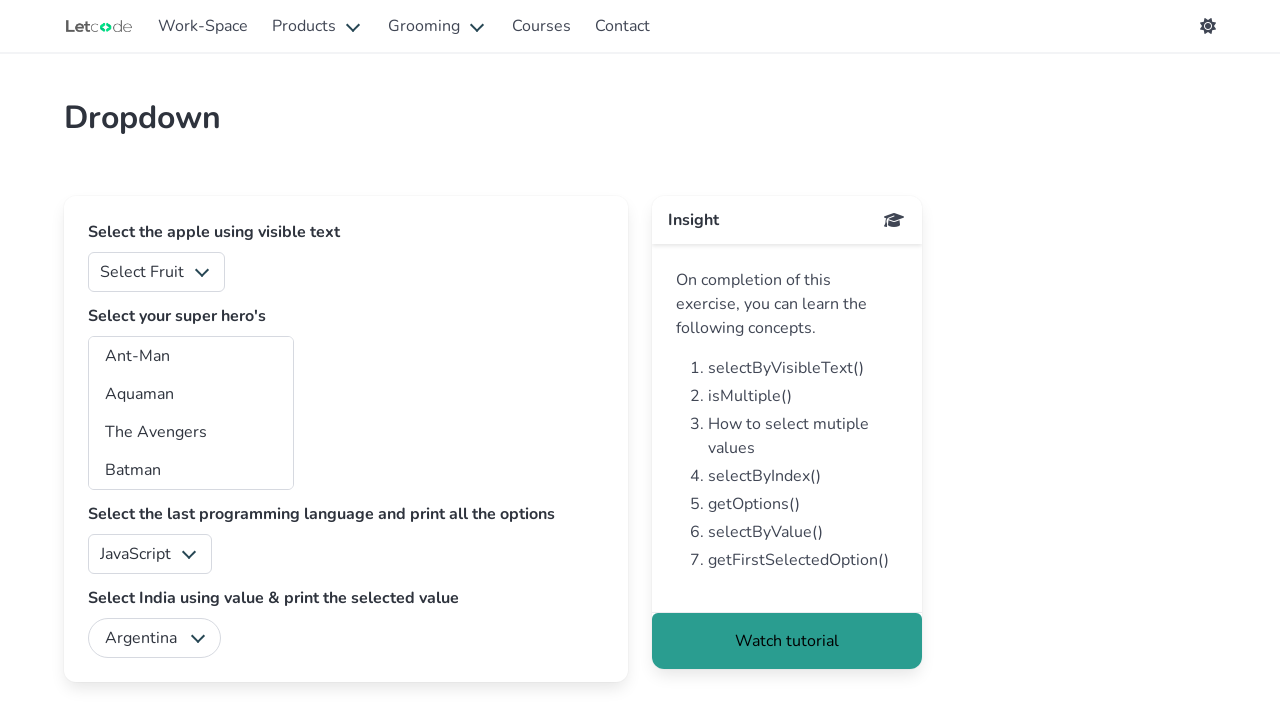

Multi-select dropdown with id 'superheros' is visible
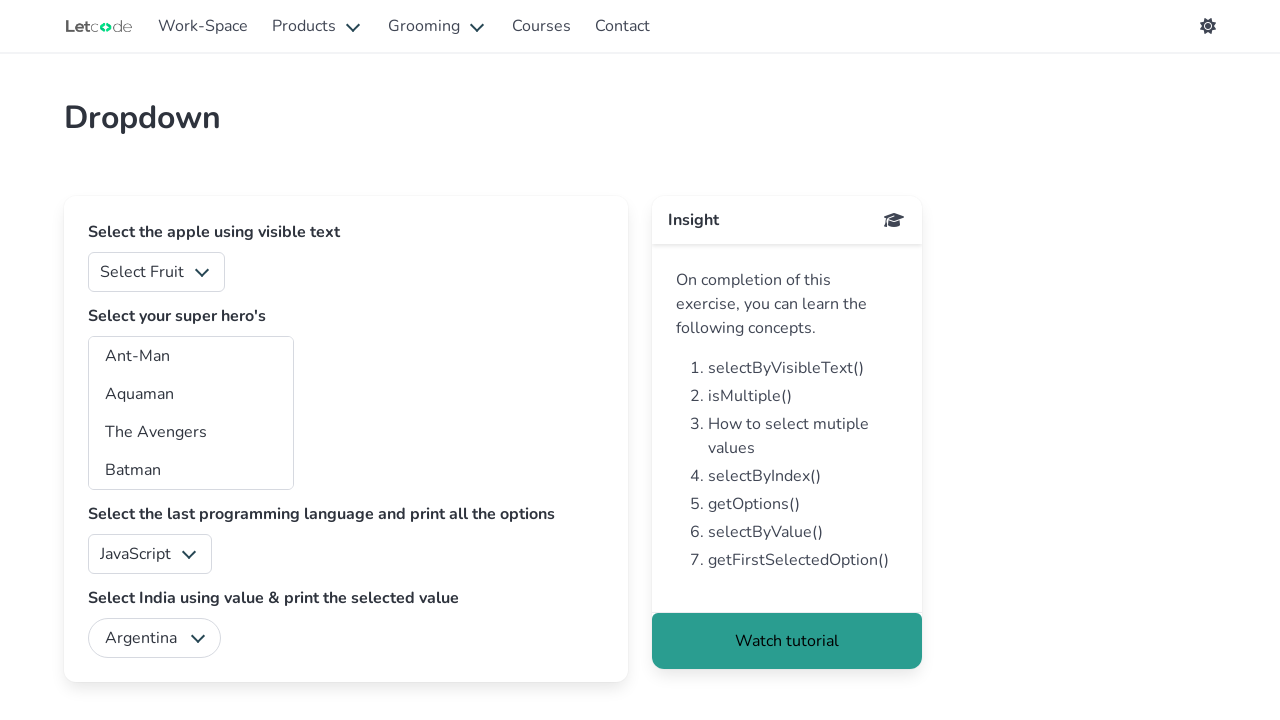

Selected two superhero options ('am' and 'aq') from the multi-select dropdown on #superheros
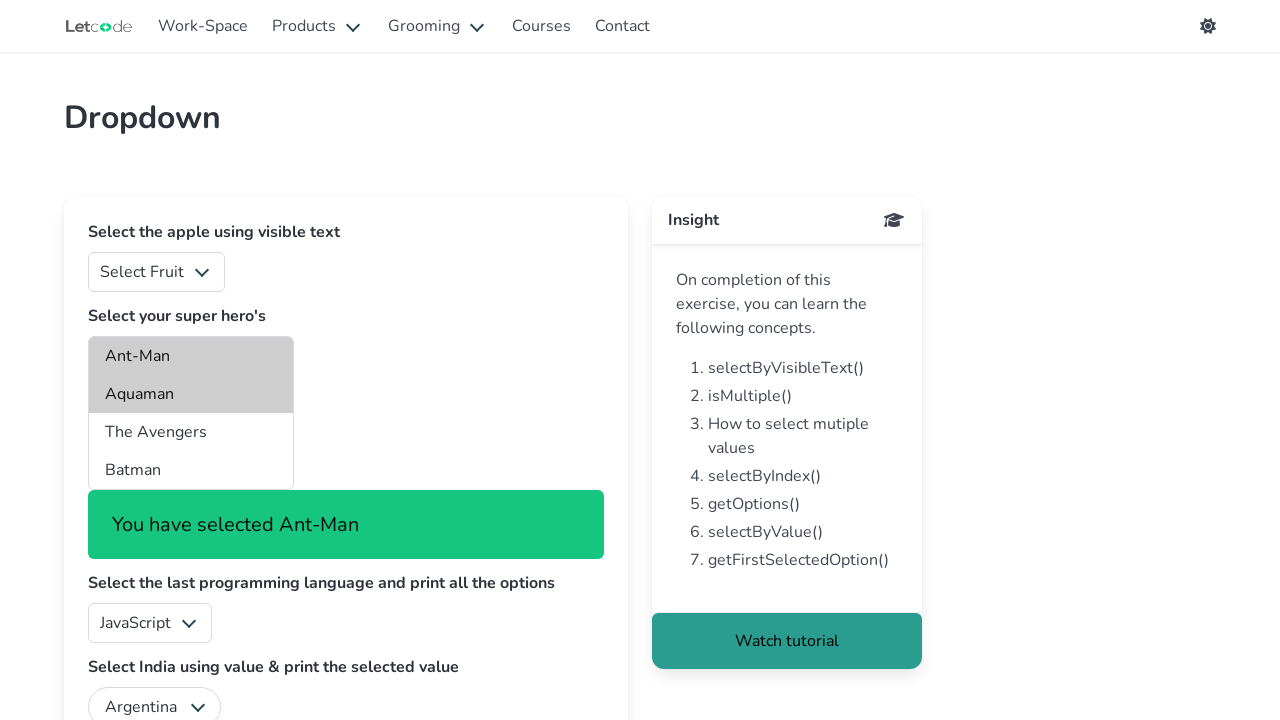

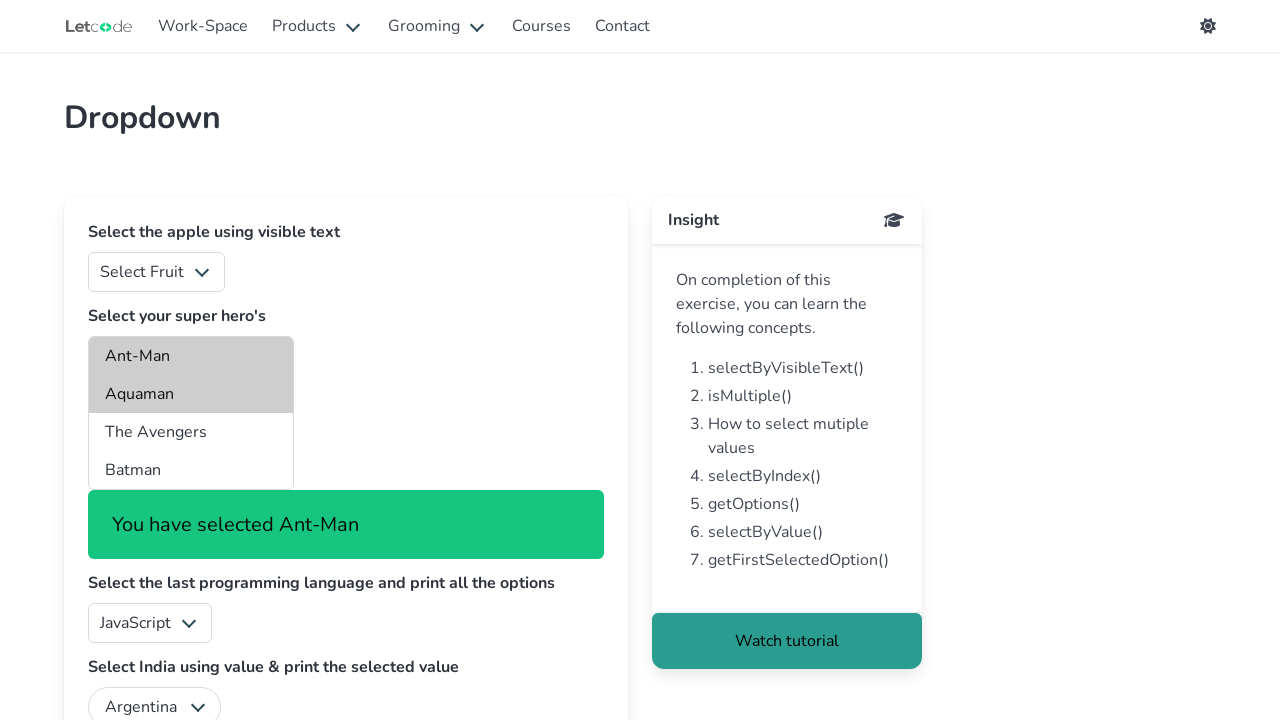